Tests the toggle all functionality to mark all todos as completed and then active

Starting URL: https://todomvc.com/examples/react/dist/

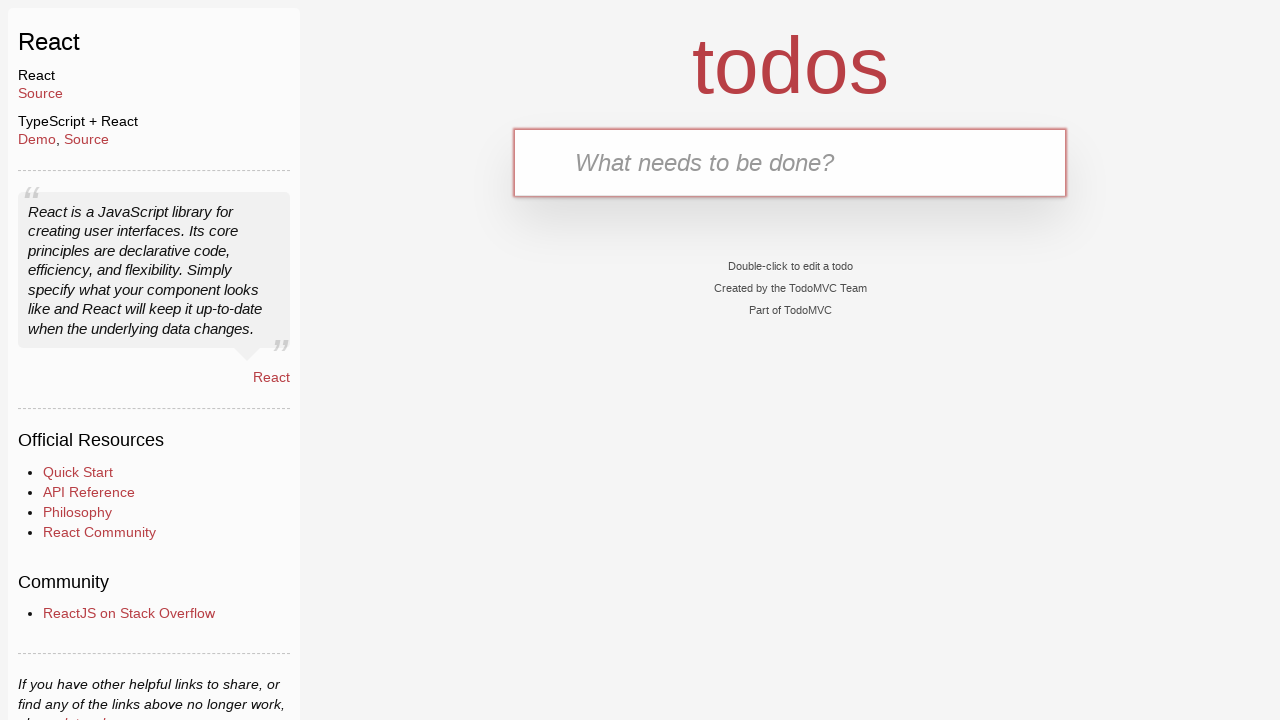

Waited for new todo input field to be visible
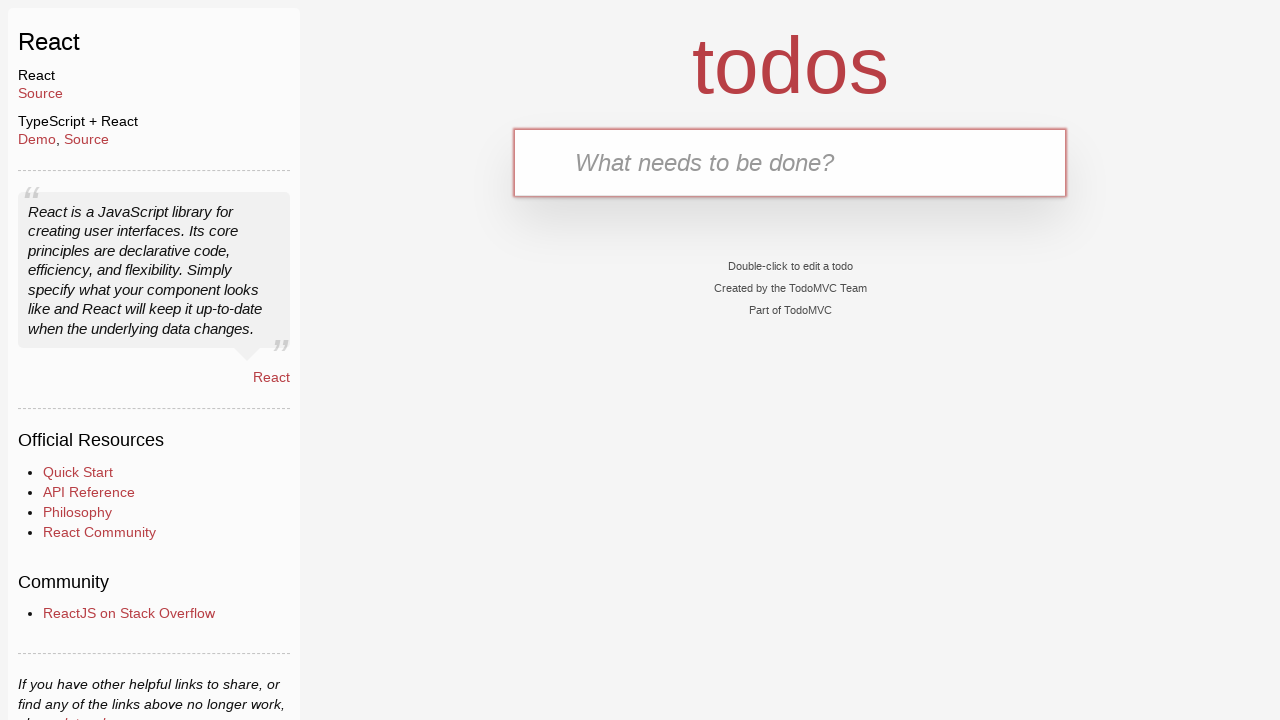

Filled todo input with 'ToDo0' on input.new-todo
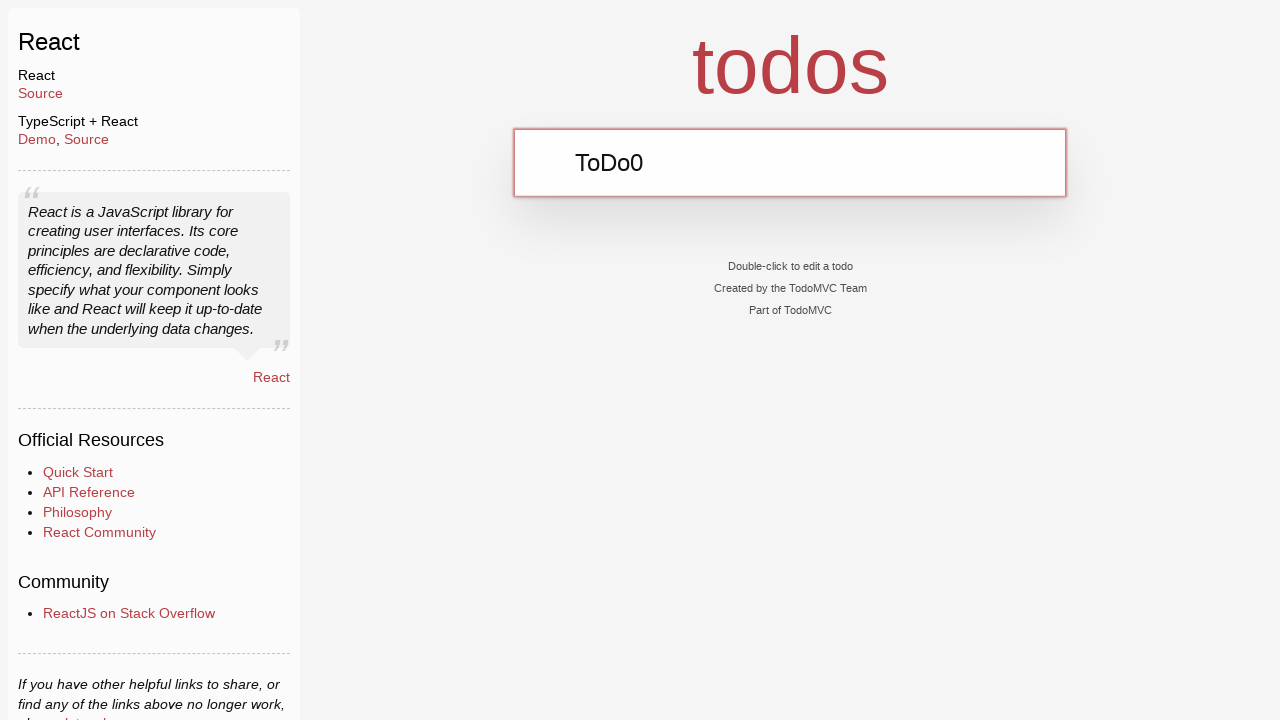

Pressed Enter to add 'ToDo0' to the list on input.new-todo
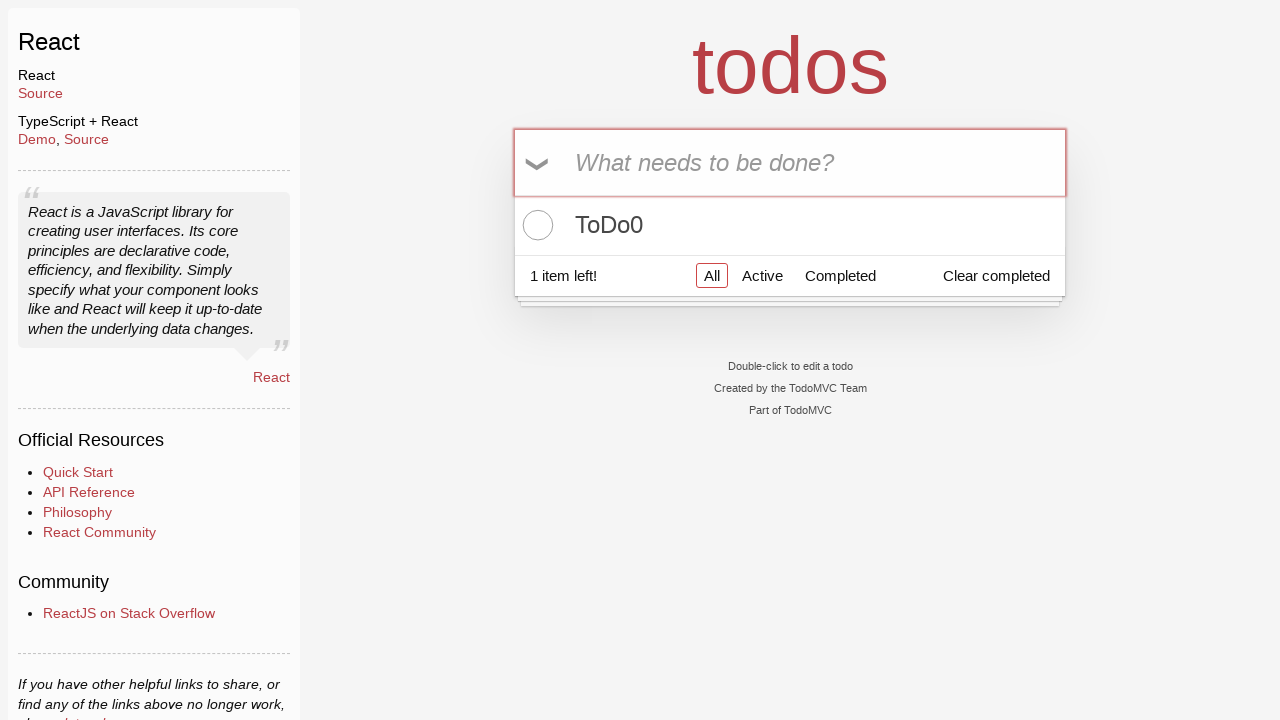

Filled todo input with 'ToDo1' on input.new-todo
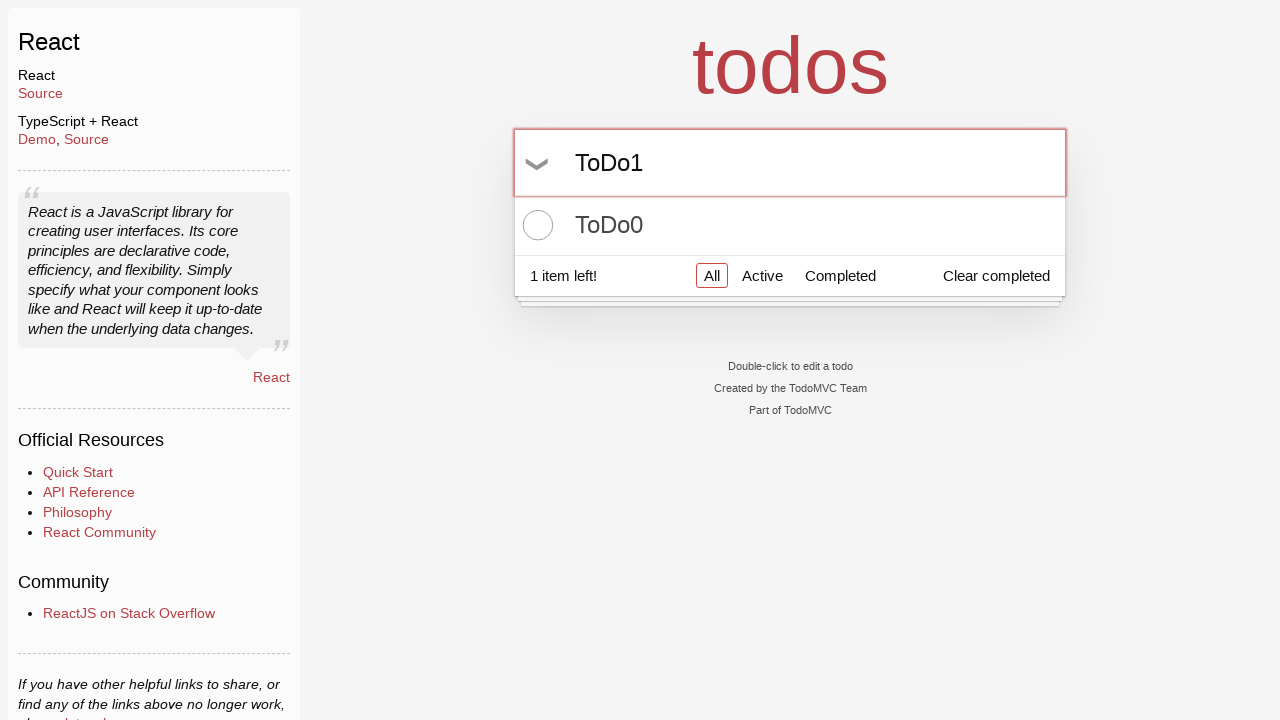

Pressed Enter to add 'ToDo1' to the list on input.new-todo
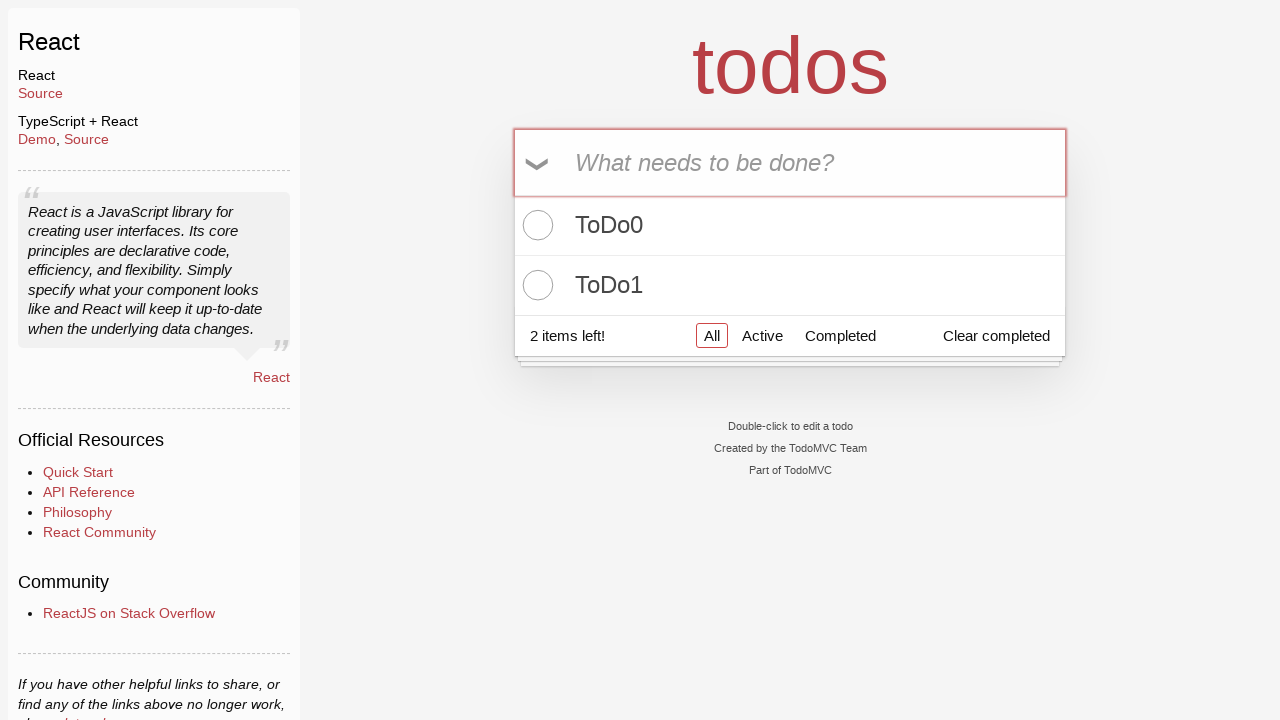

Filled todo input with 'ToDo2' on input.new-todo
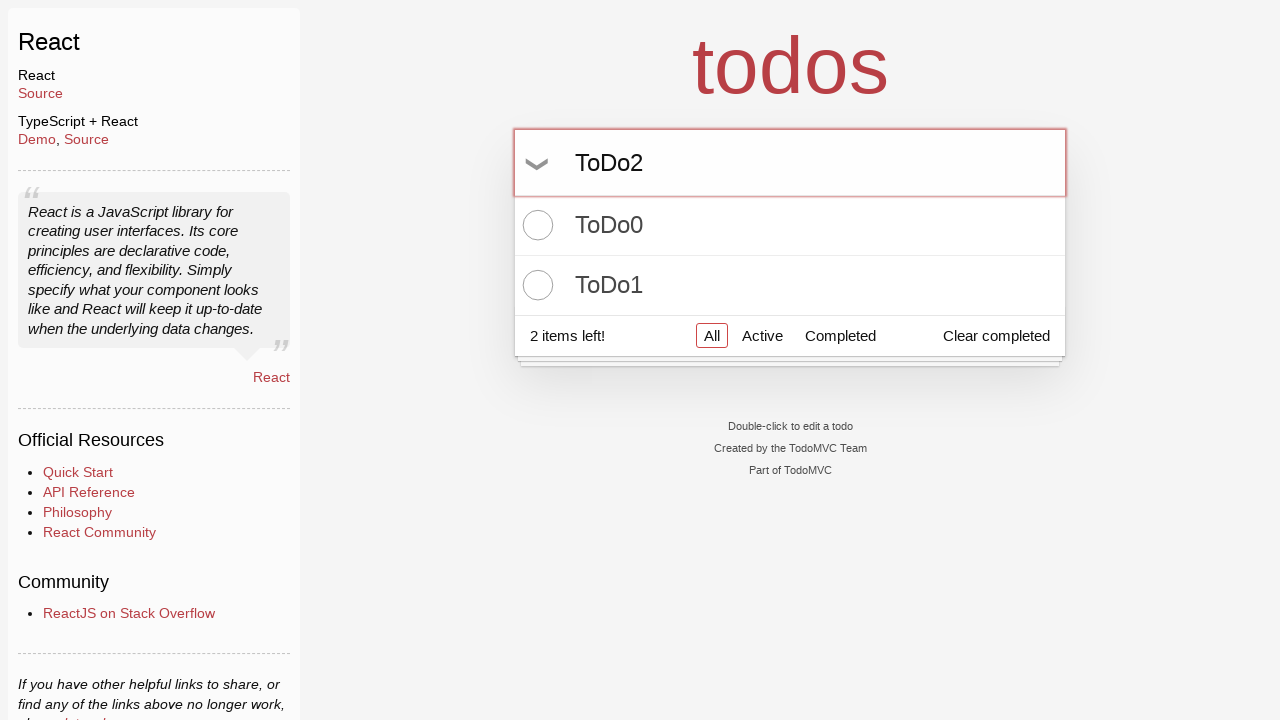

Pressed Enter to add 'ToDo2' to the list on input.new-todo
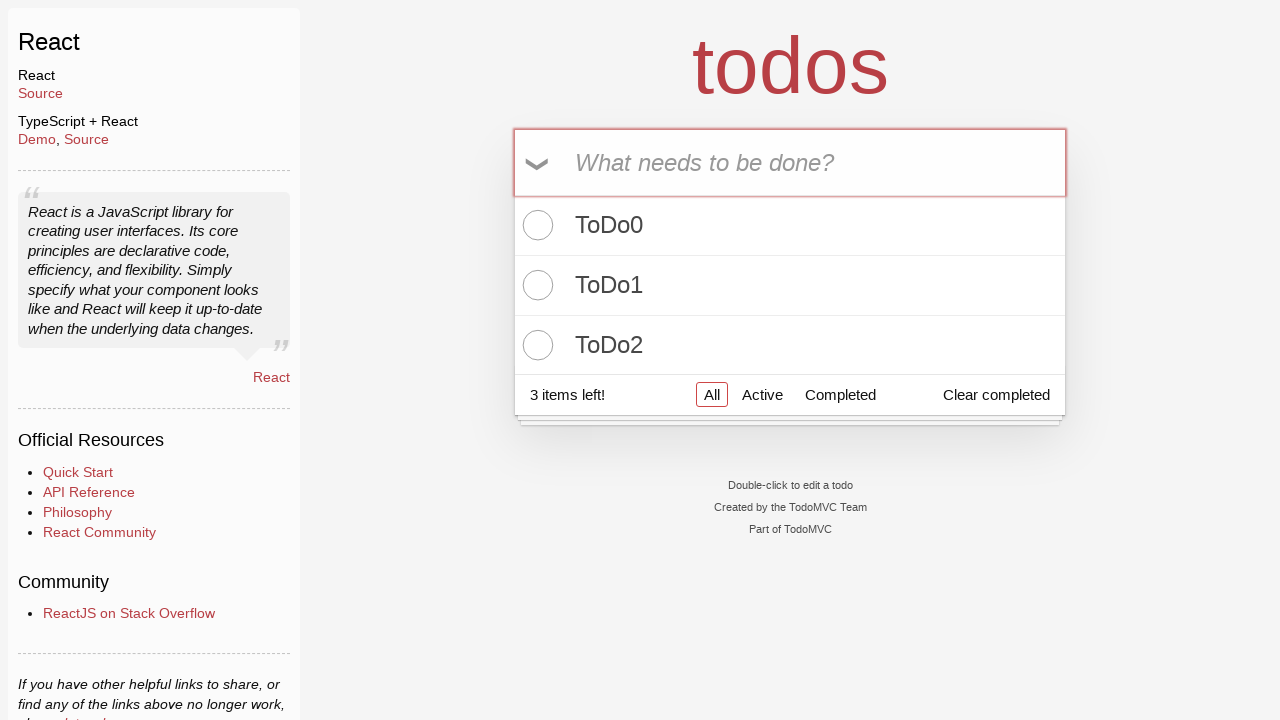

Filled todo input with 'ToDo3' on input.new-todo
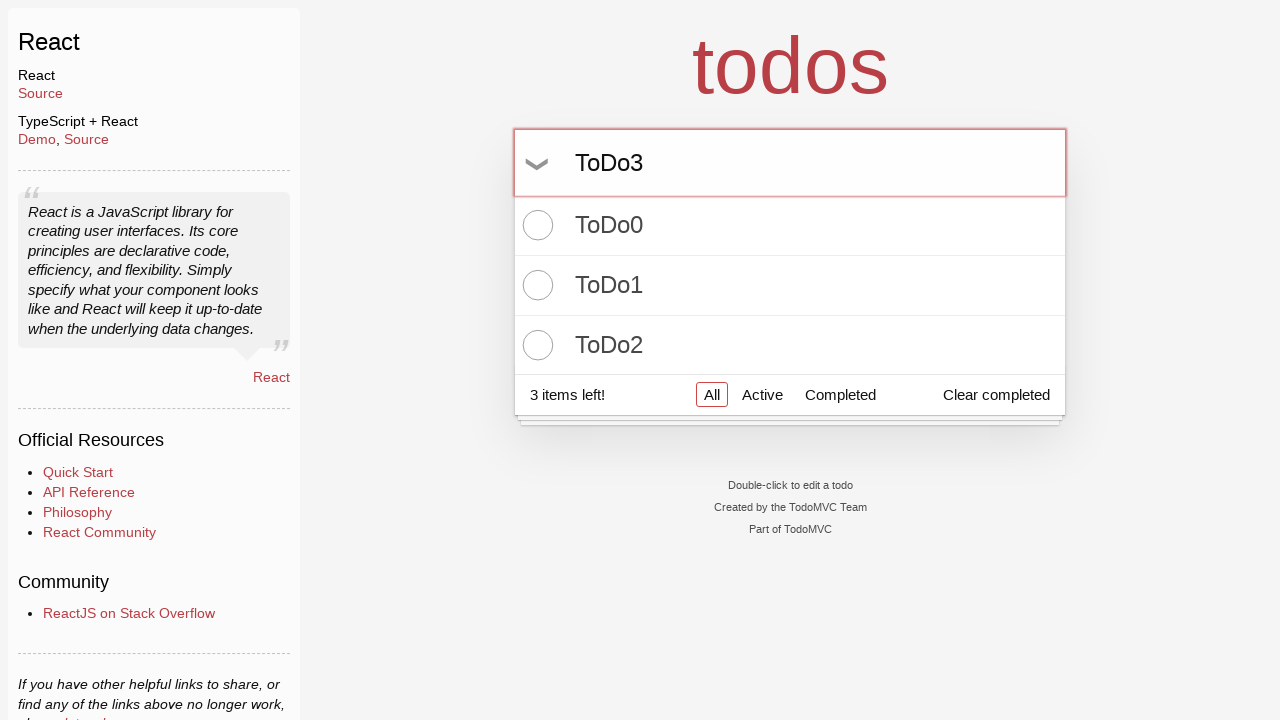

Pressed Enter to add 'ToDo3' to the list on input.new-todo
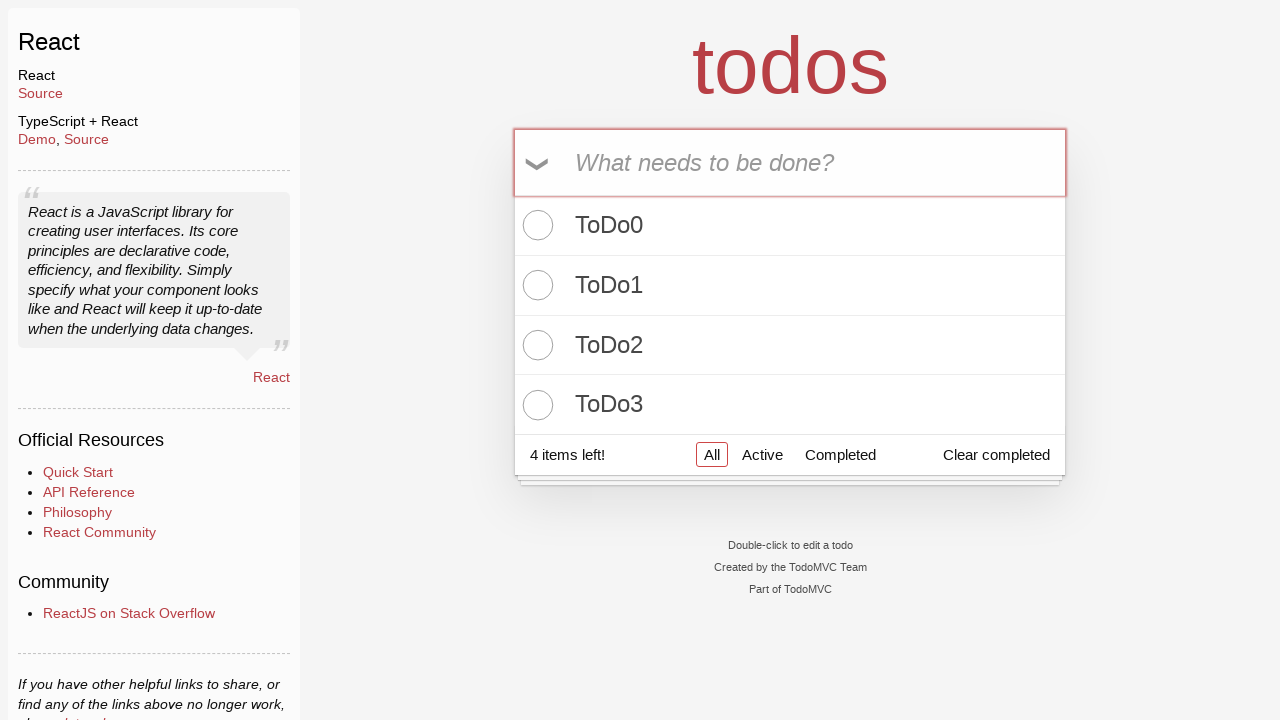

Filled todo input with 'ToDo4' on input.new-todo
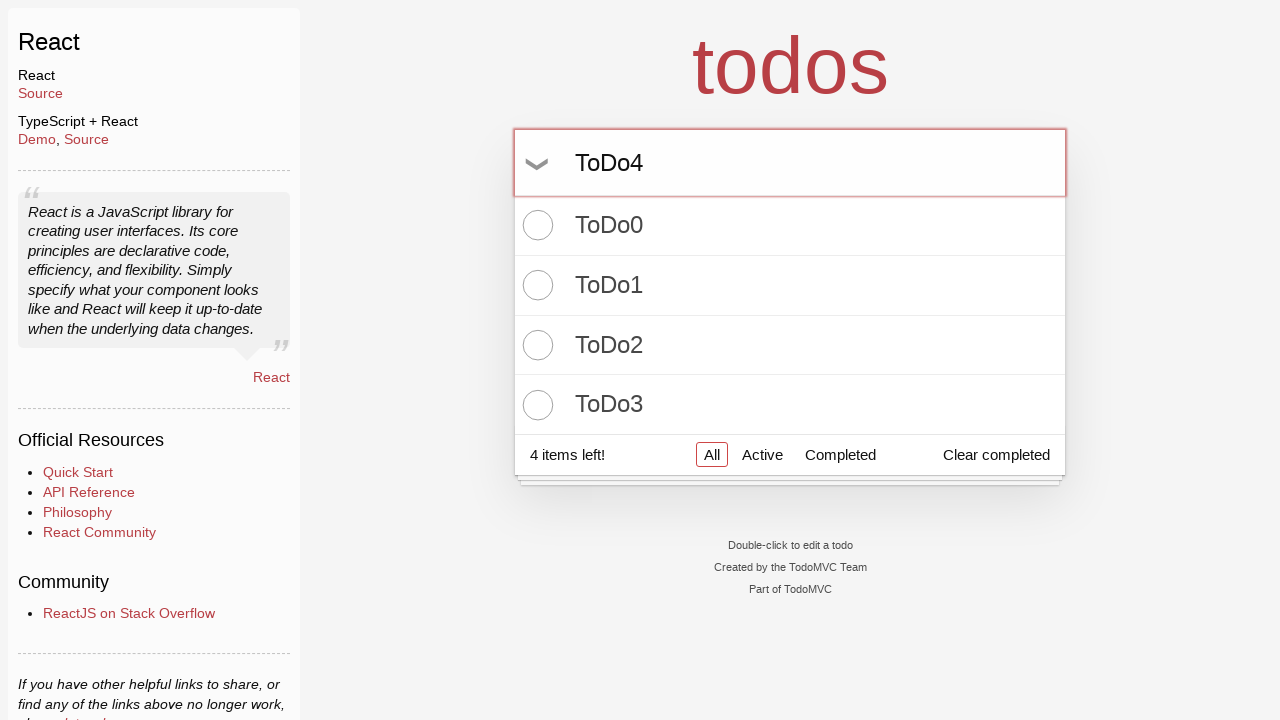

Pressed Enter to add 'ToDo4' to the list on input.new-todo
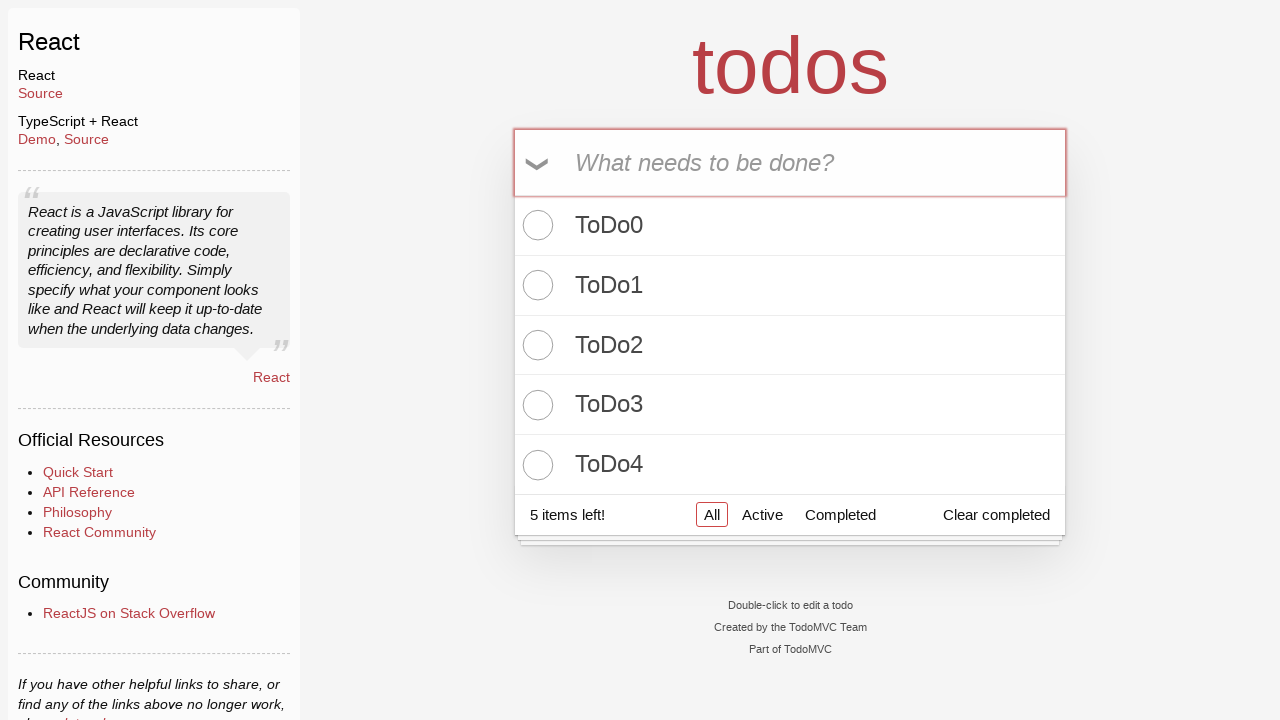

Filled todo input with 'ToDo5' on input.new-todo
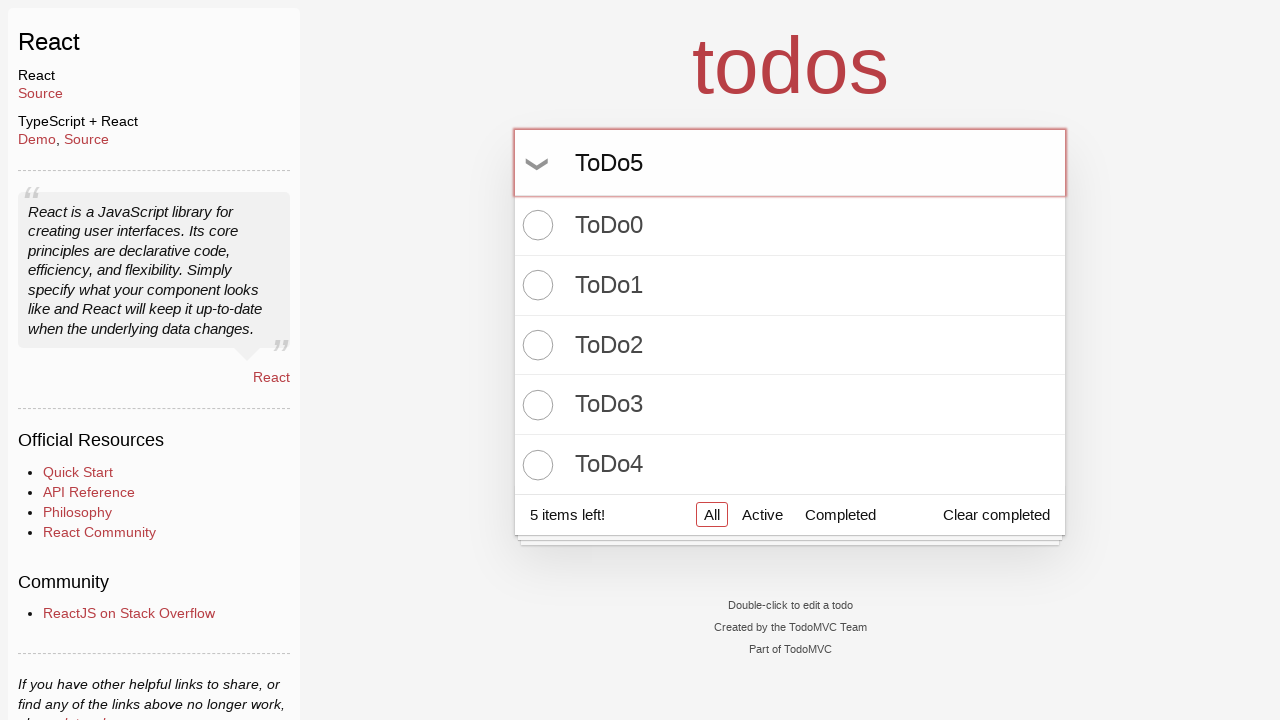

Pressed Enter to add 'ToDo5' to the list on input.new-todo
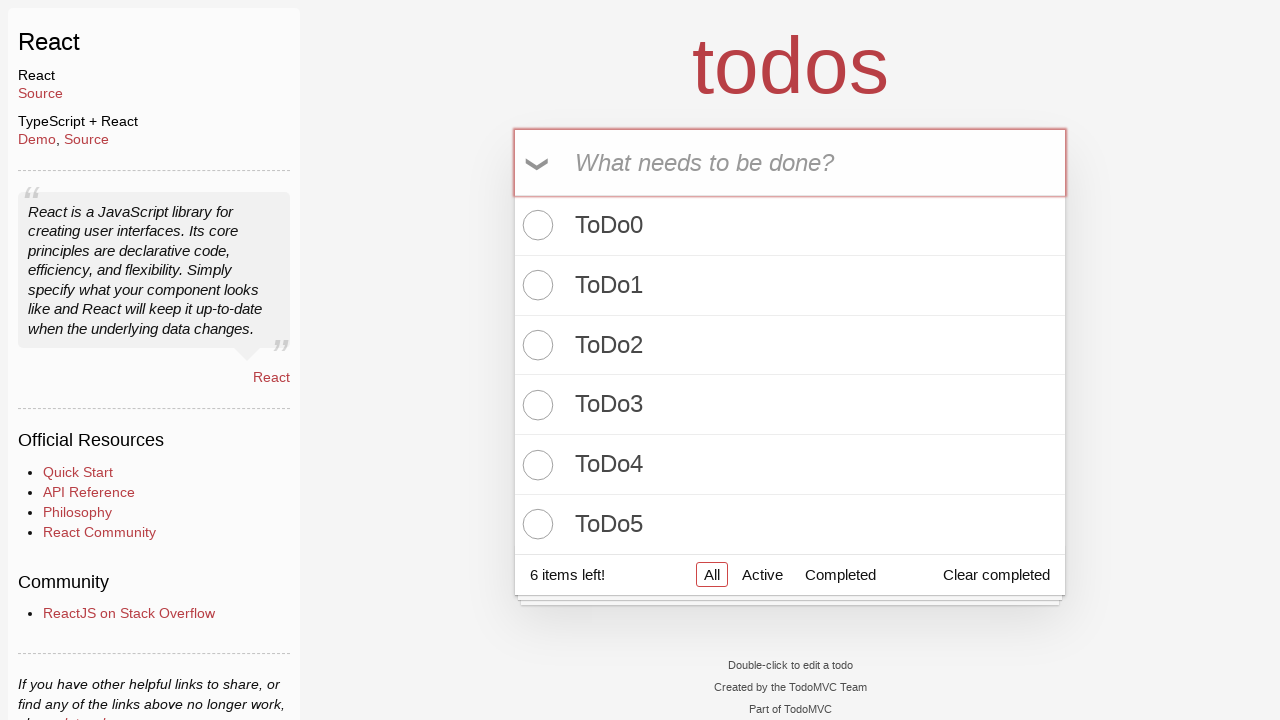

Filled todo input with 'ToDo6' on input.new-todo
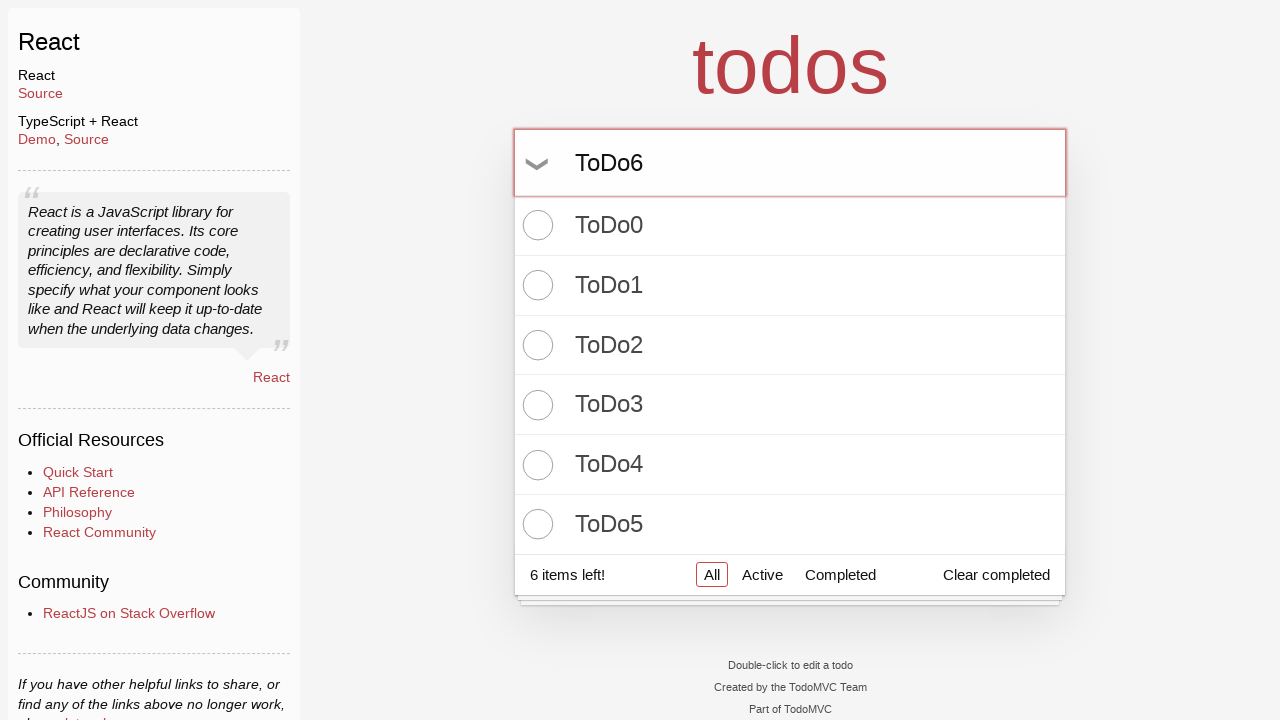

Pressed Enter to add 'ToDo6' to the list on input.new-todo
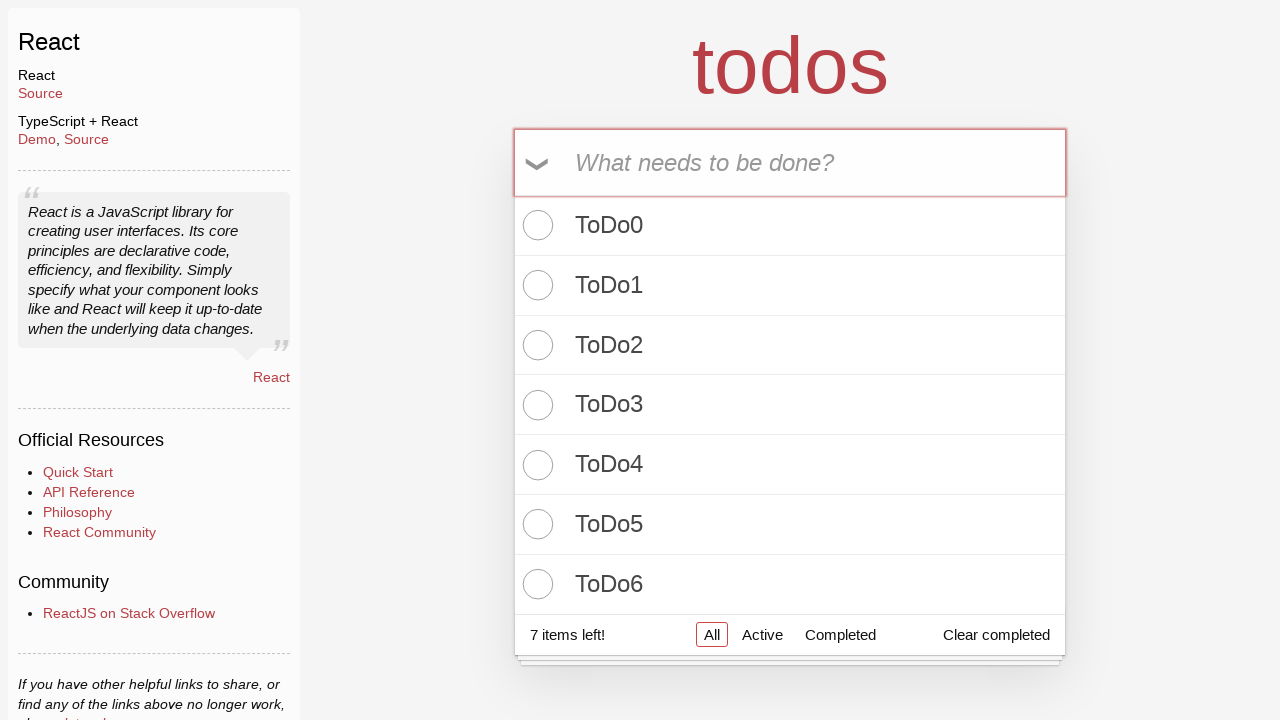

Filled todo input with 'ToDo7' on input.new-todo
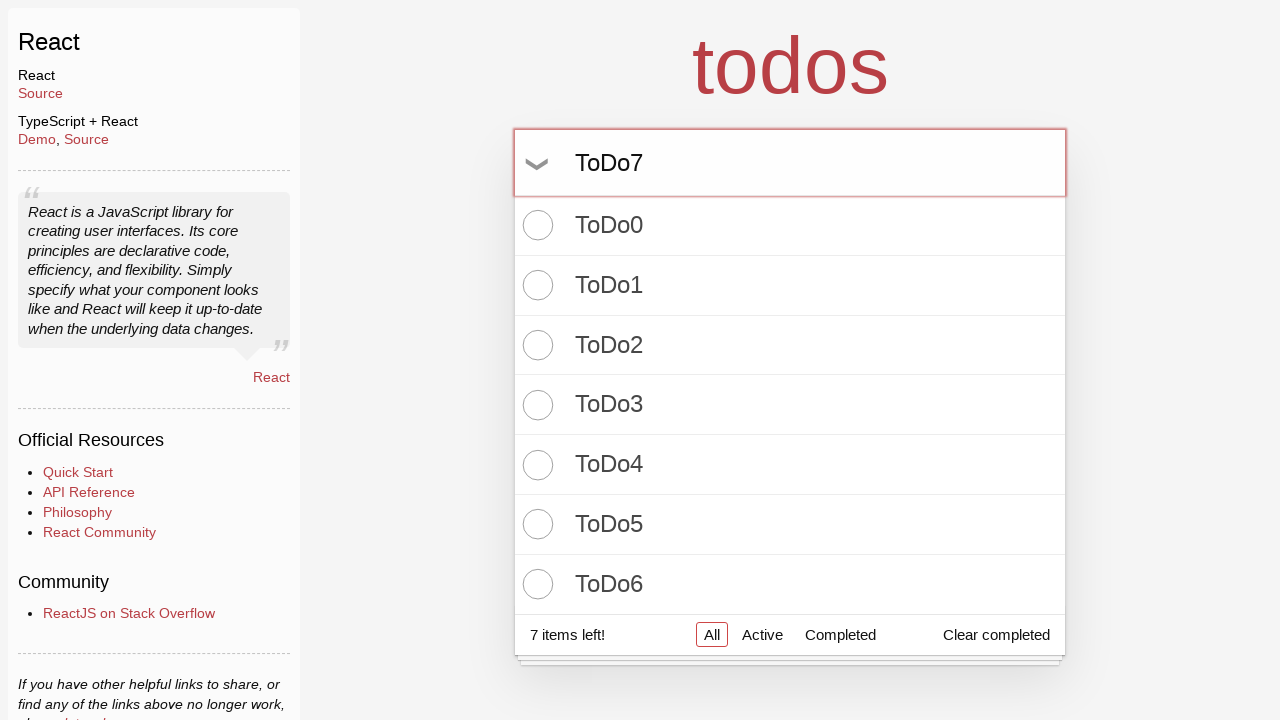

Pressed Enter to add 'ToDo7' to the list on input.new-todo
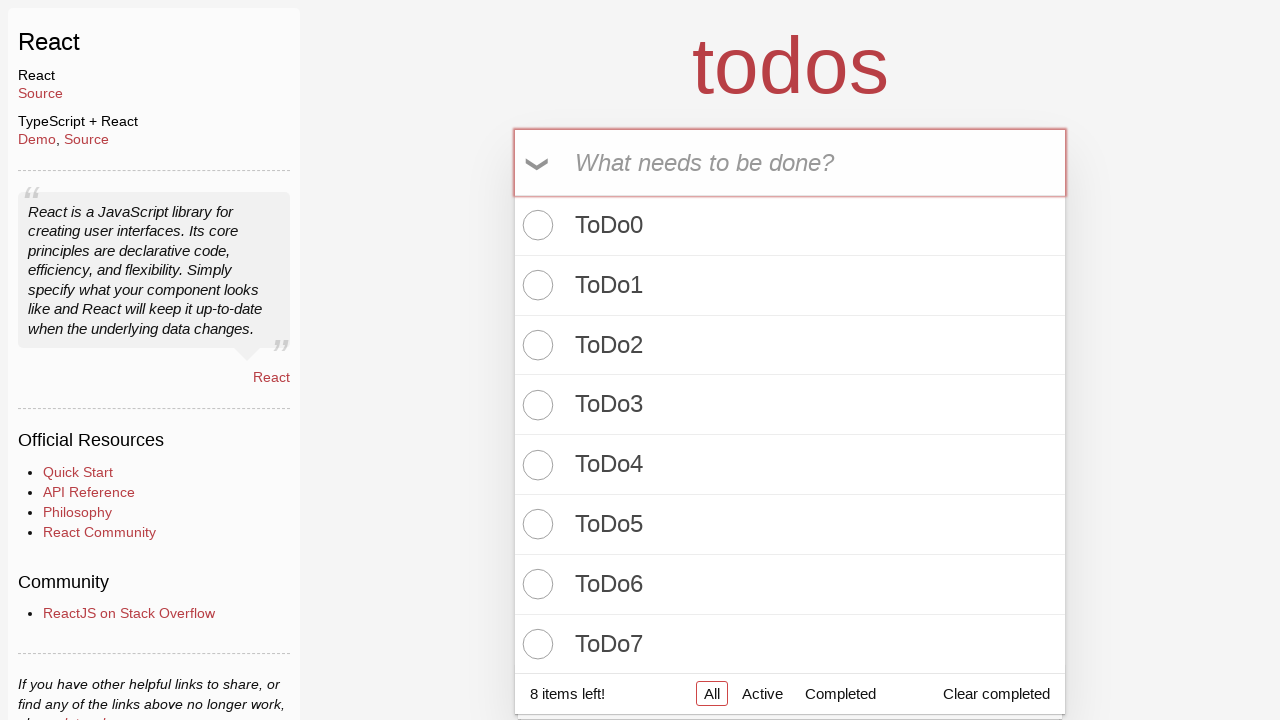

Filled todo input with 'ToDo8' on input.new-todo
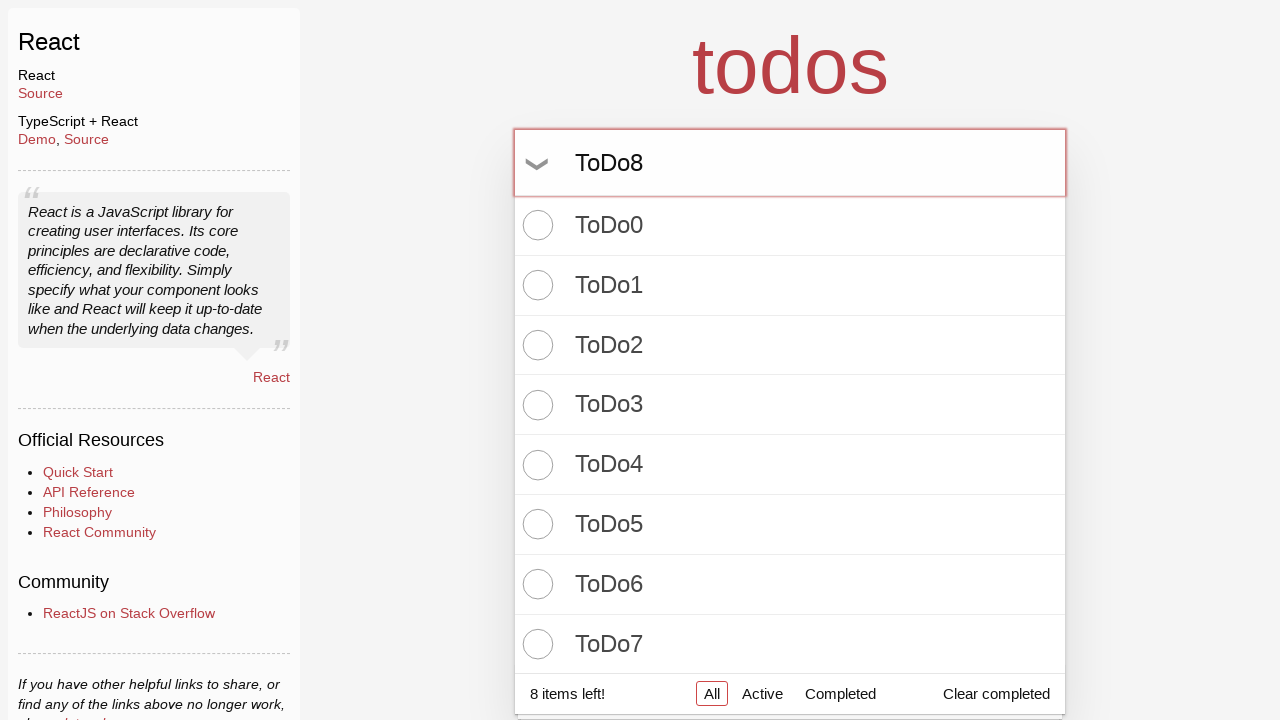

Pressed Enter to add 'ToDo8' to the list on input.new-todo
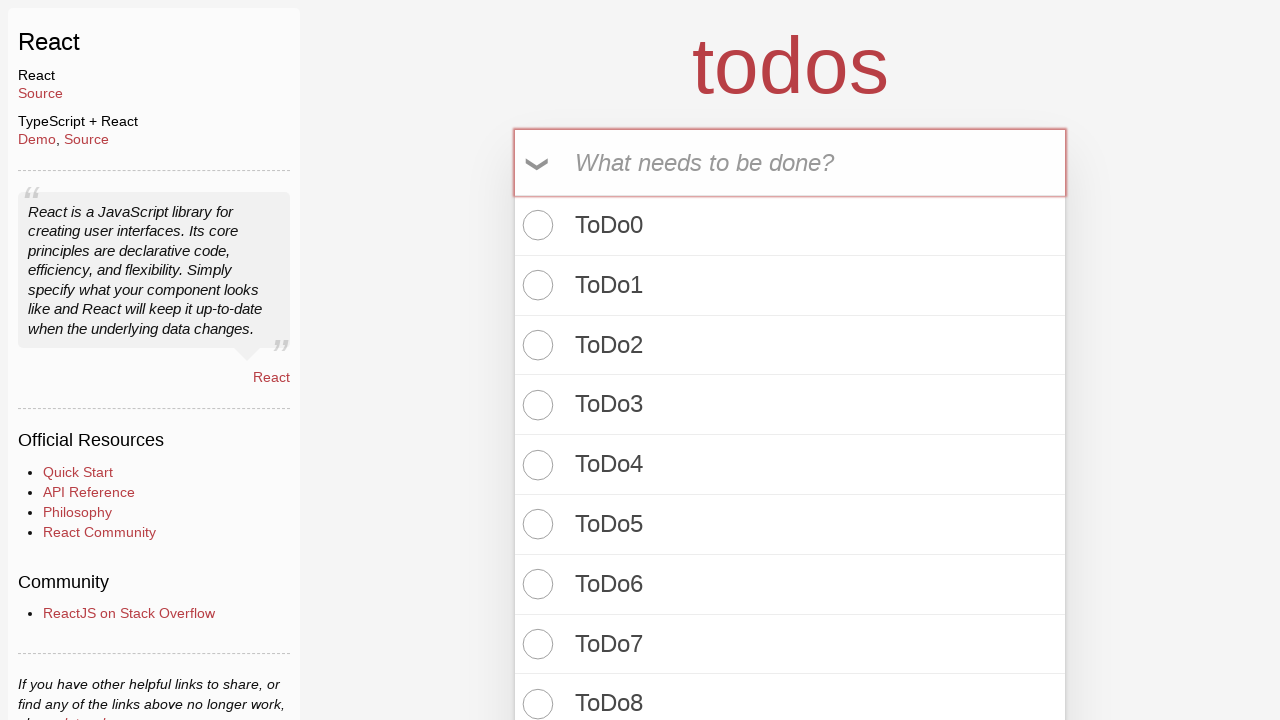

Filled todo input with 'ToDo9' on input.new-todo
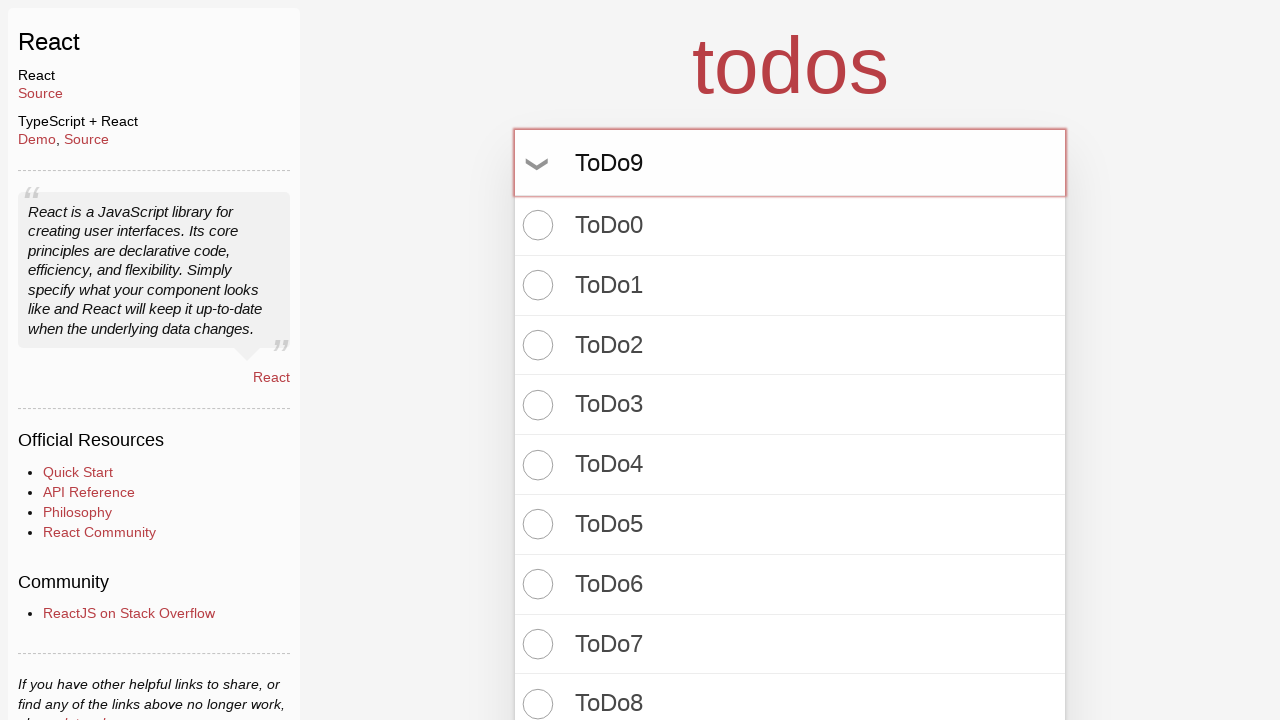

Pressed Enter to add 'ToDo9' to the list on input.new-todo
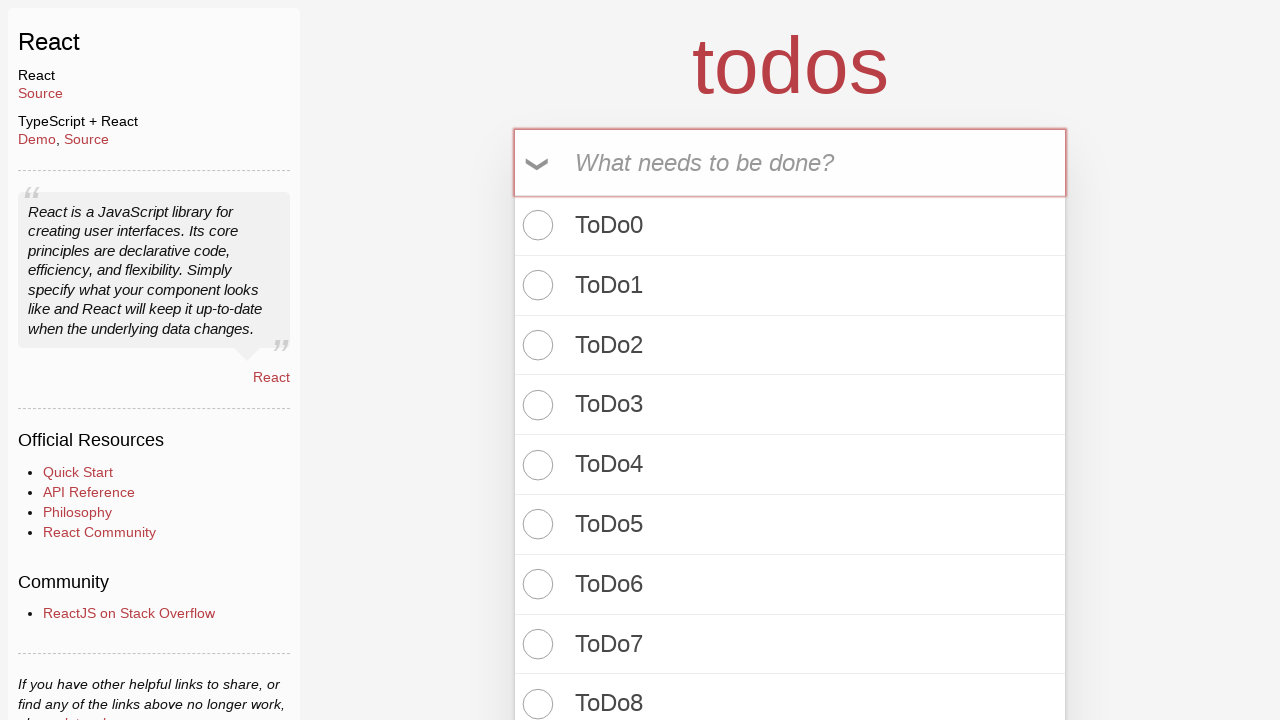

Waited for todo count indicator to be visible
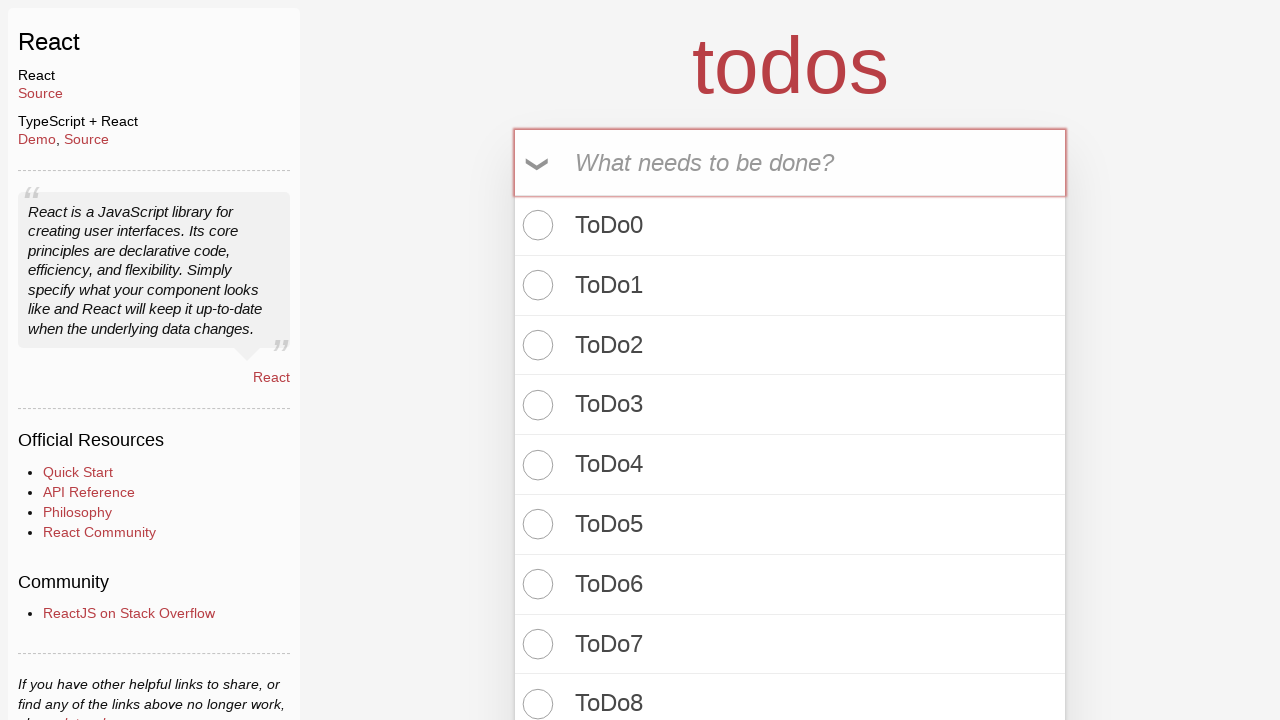

Verified that todo count shows '10 items left!'
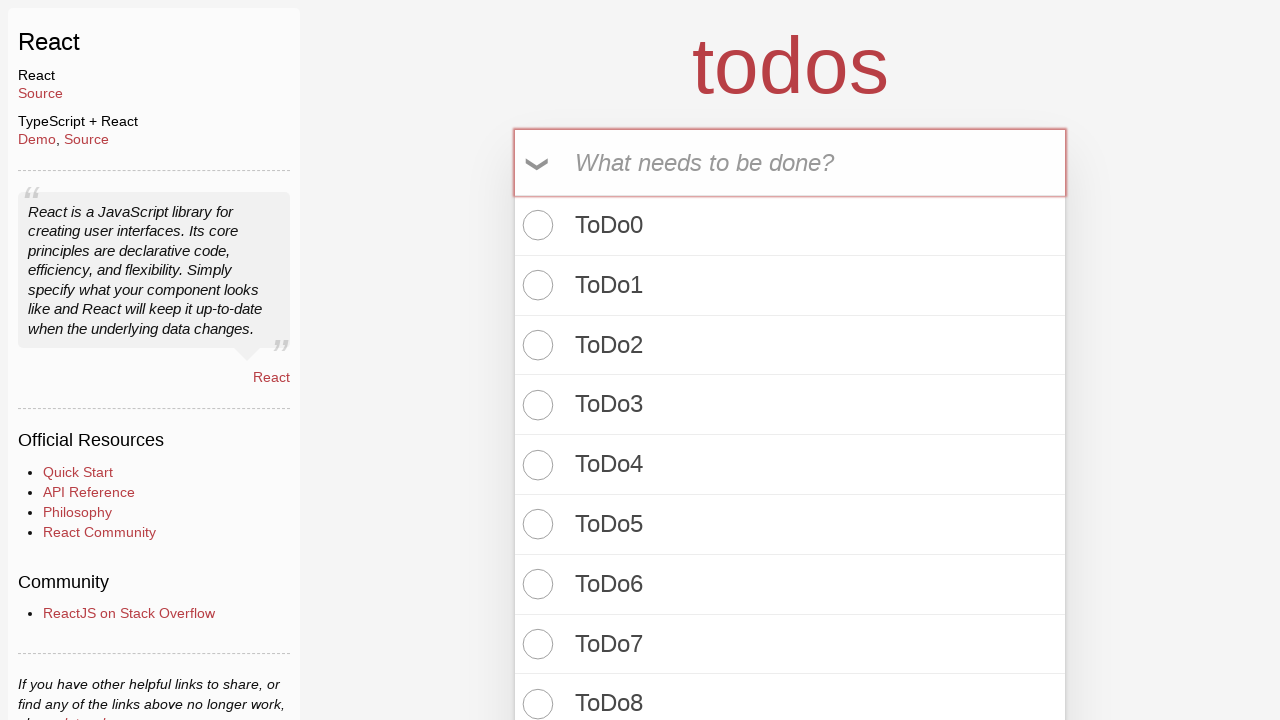

Verified that 10 todo items are displayed in the list
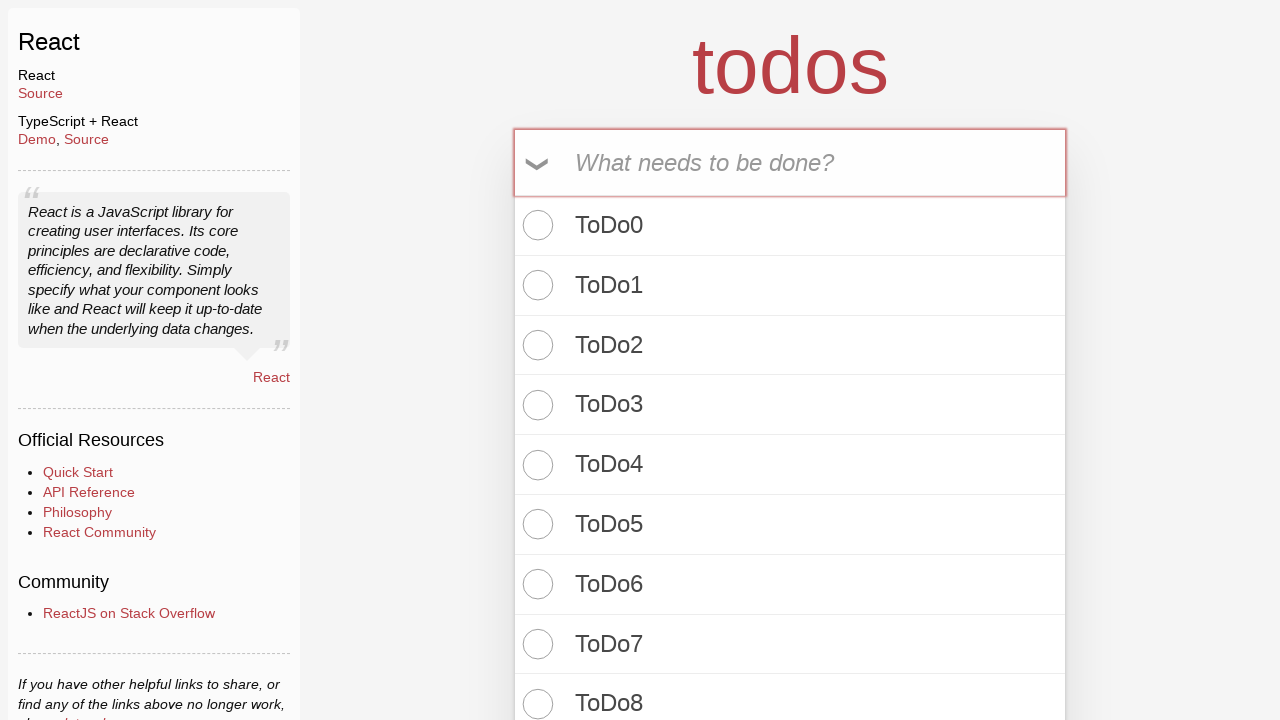

Clicked toggle-all checkbox to mark all todos as completed at (539, 163) on input.toggle-all
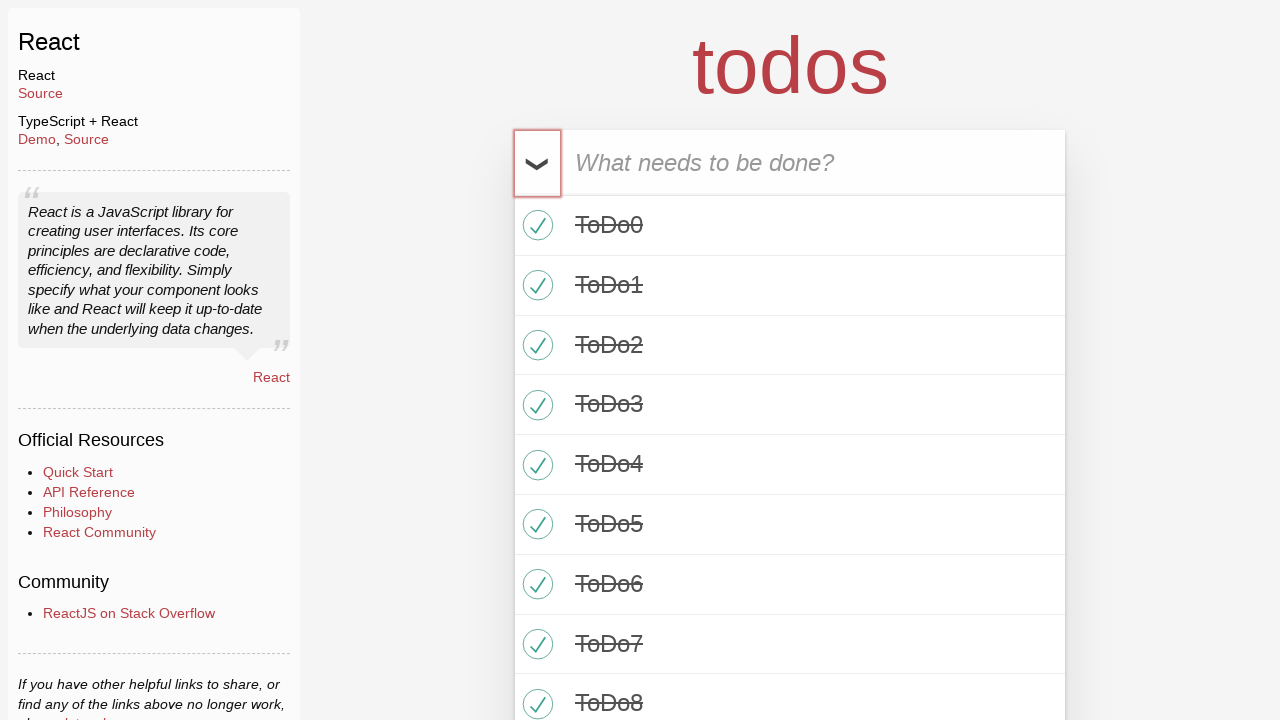

Verified that todo count shows '0 items left!'
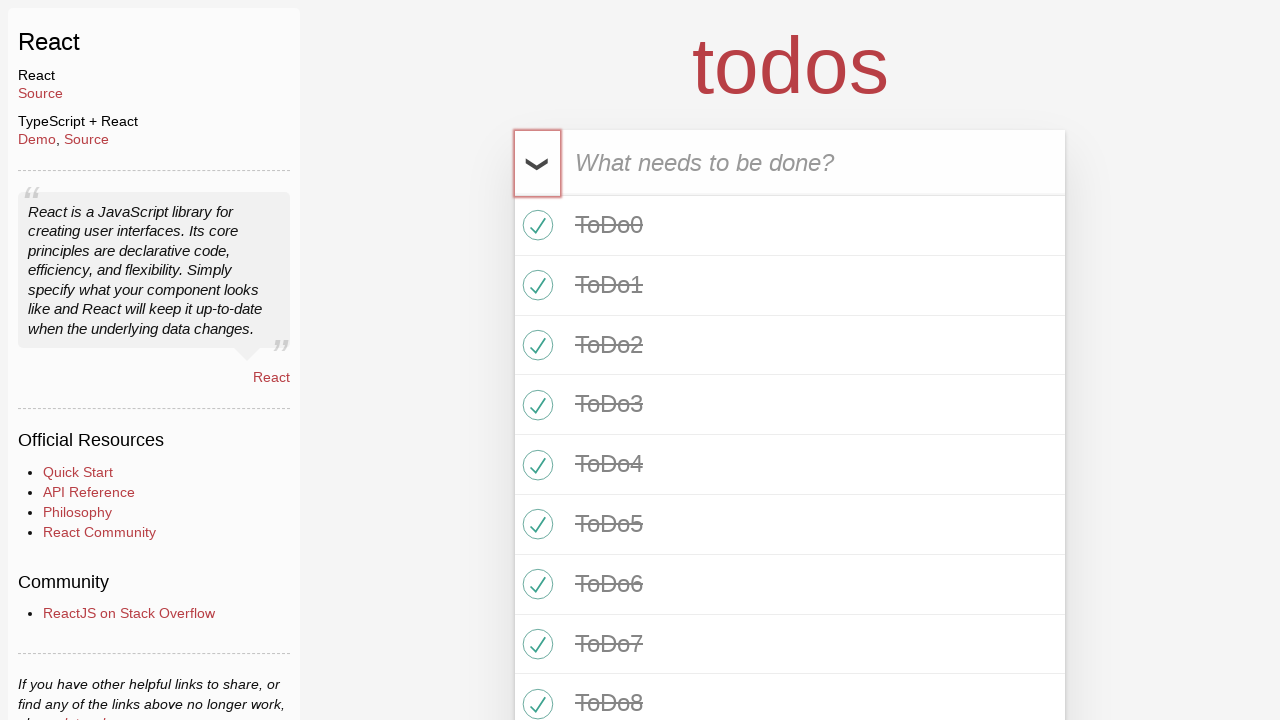

Verified that all 10 todo items are still displayed but marked as completed
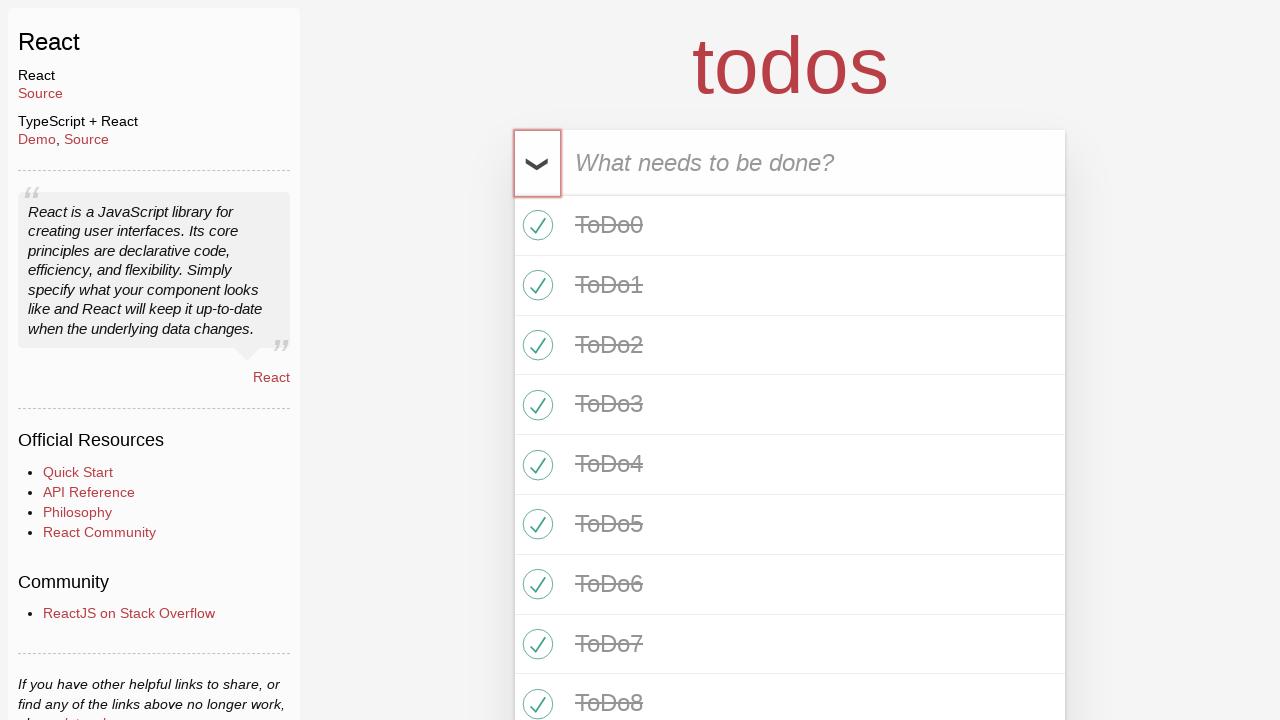

Clicked toggle-all checkbox to mark all todos as active at (539, 163) on input.toggle-all
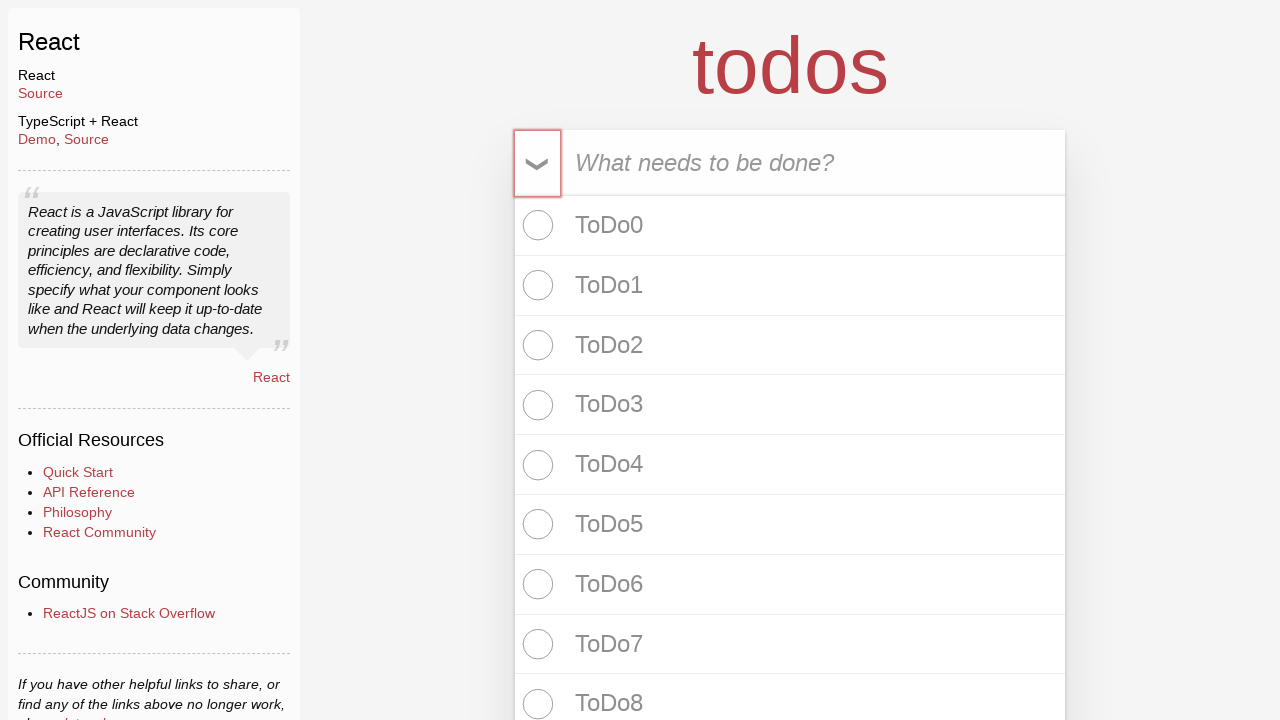

Verified that todo count shows '10 items left!' again
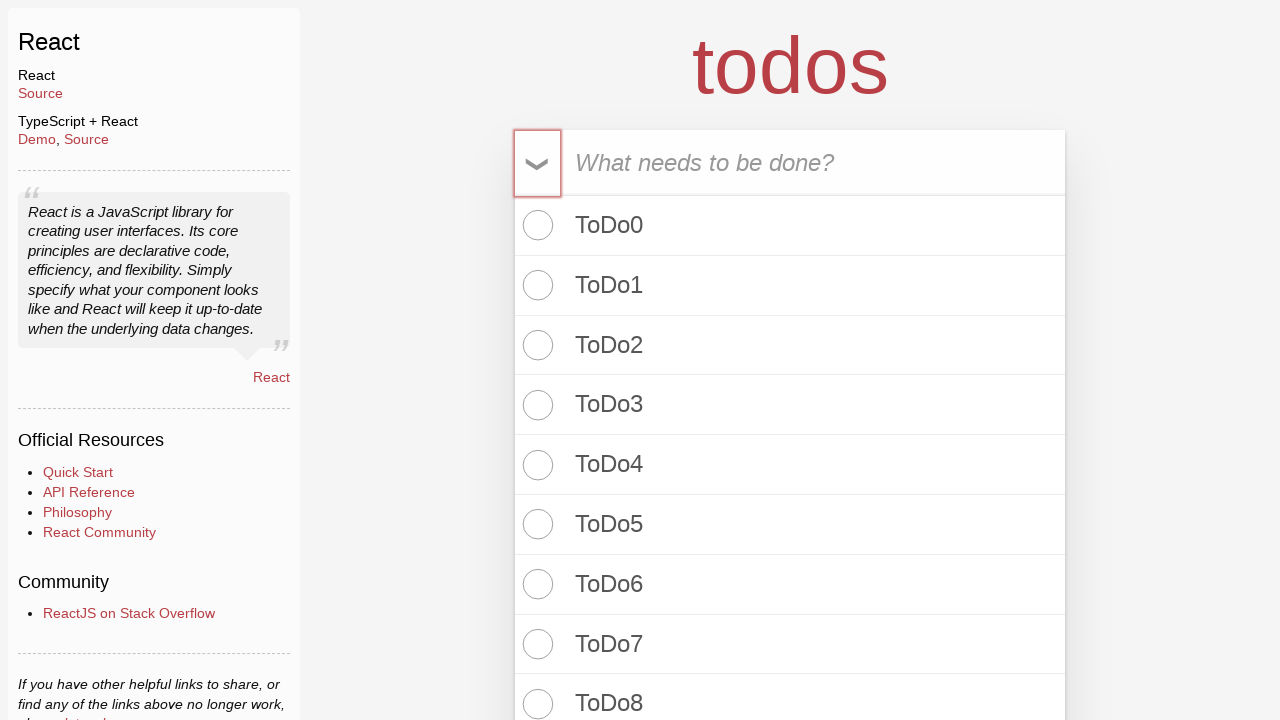

Verified that all 10 todo items are displayed and marked as active
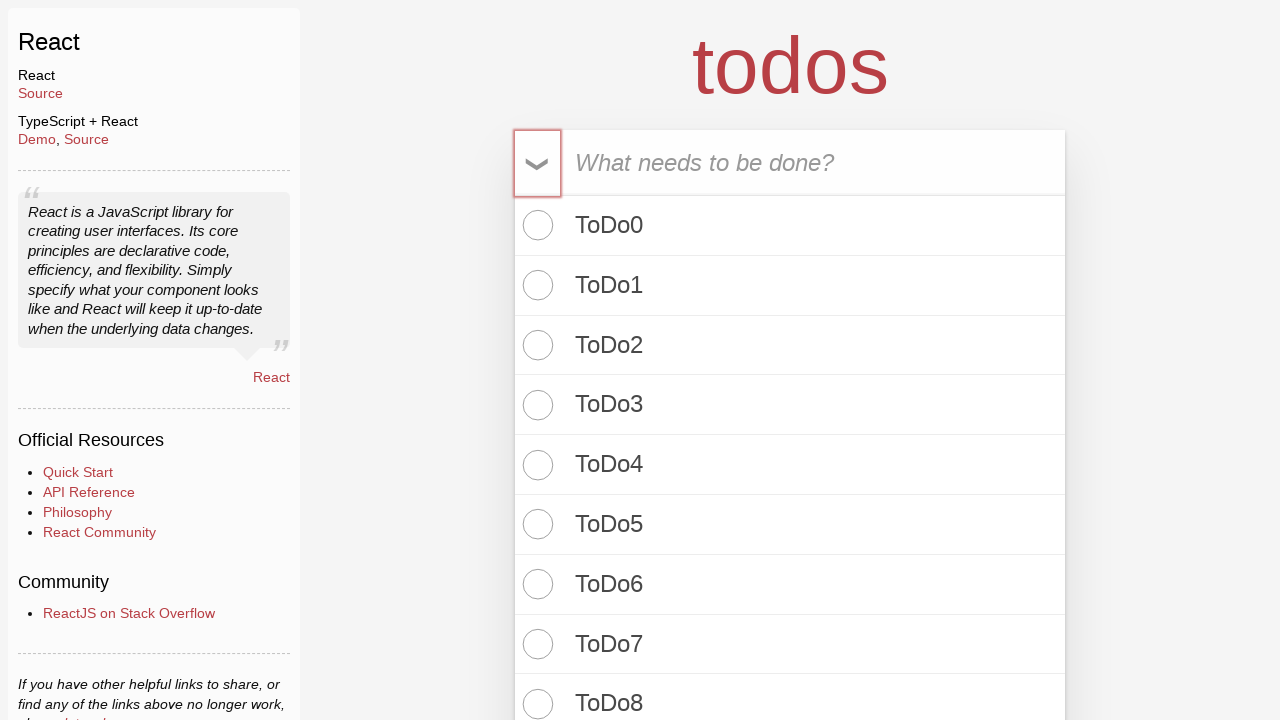

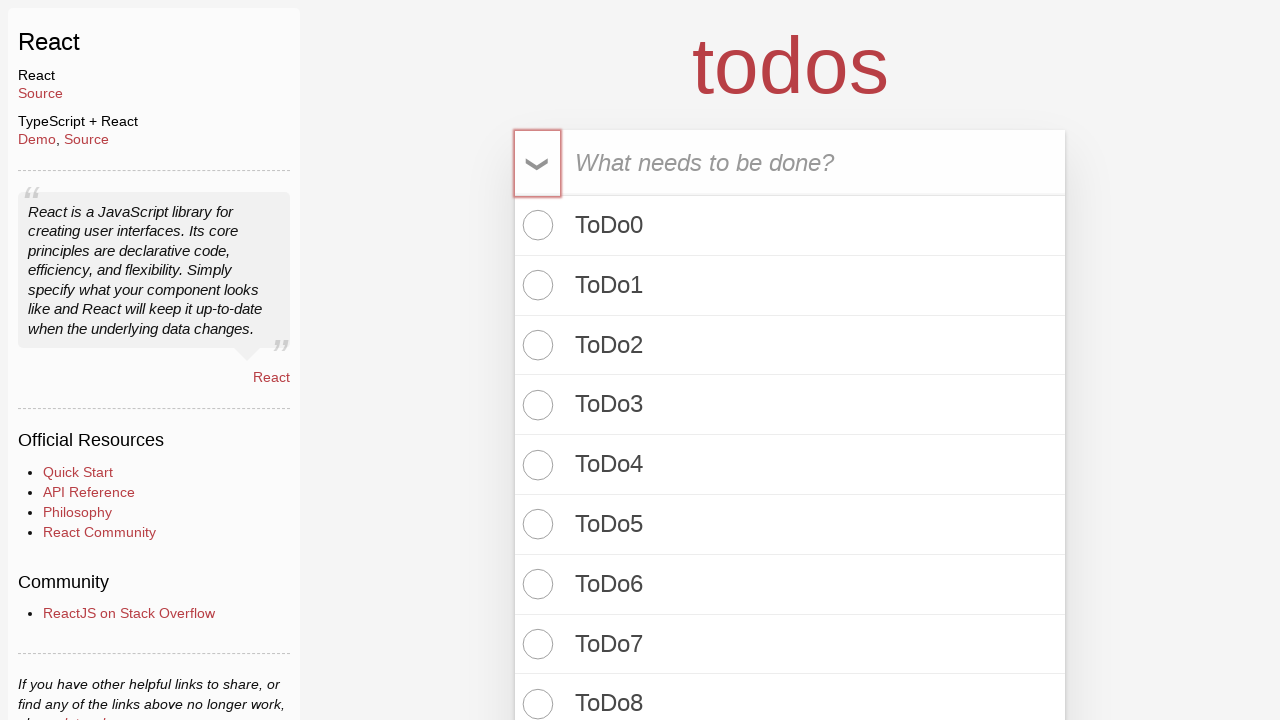